Tests that a YouTube embedded video page loads correctly and the video element is present and can be played

Starting URL: https://www.youtube.com/embed/u5BHEvPS1e4

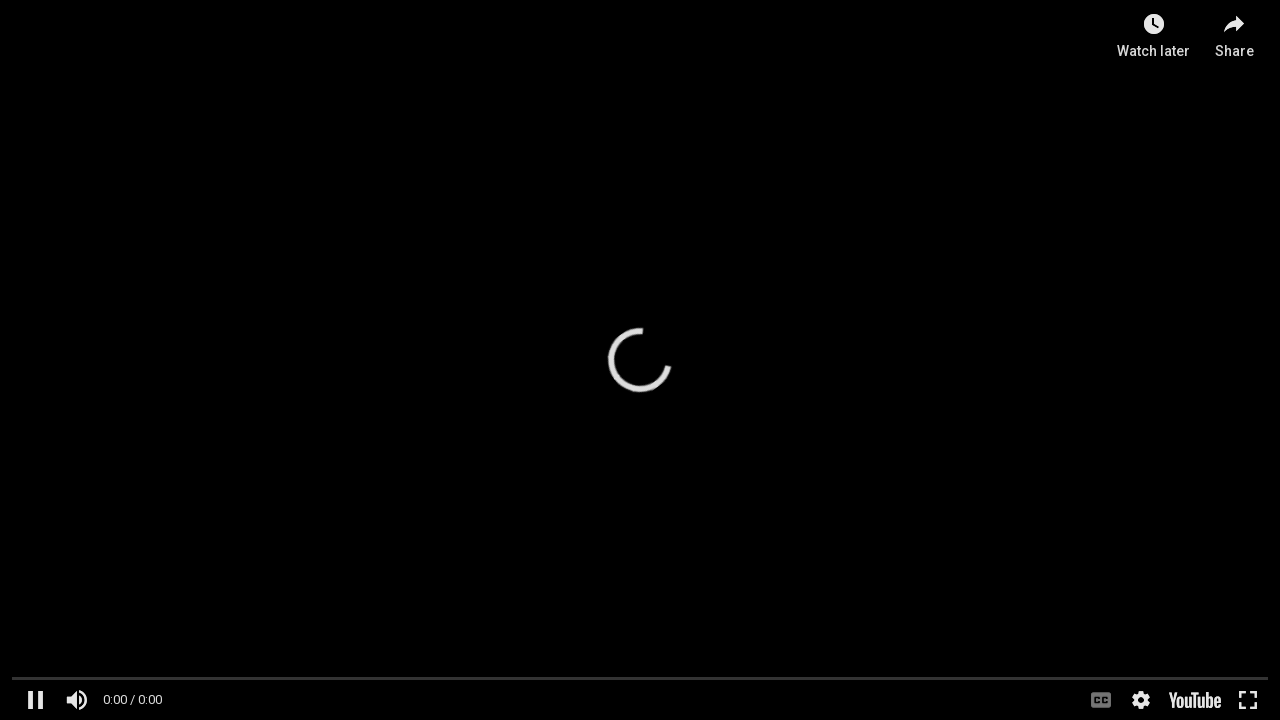

Video element loaded on YouTube embed page
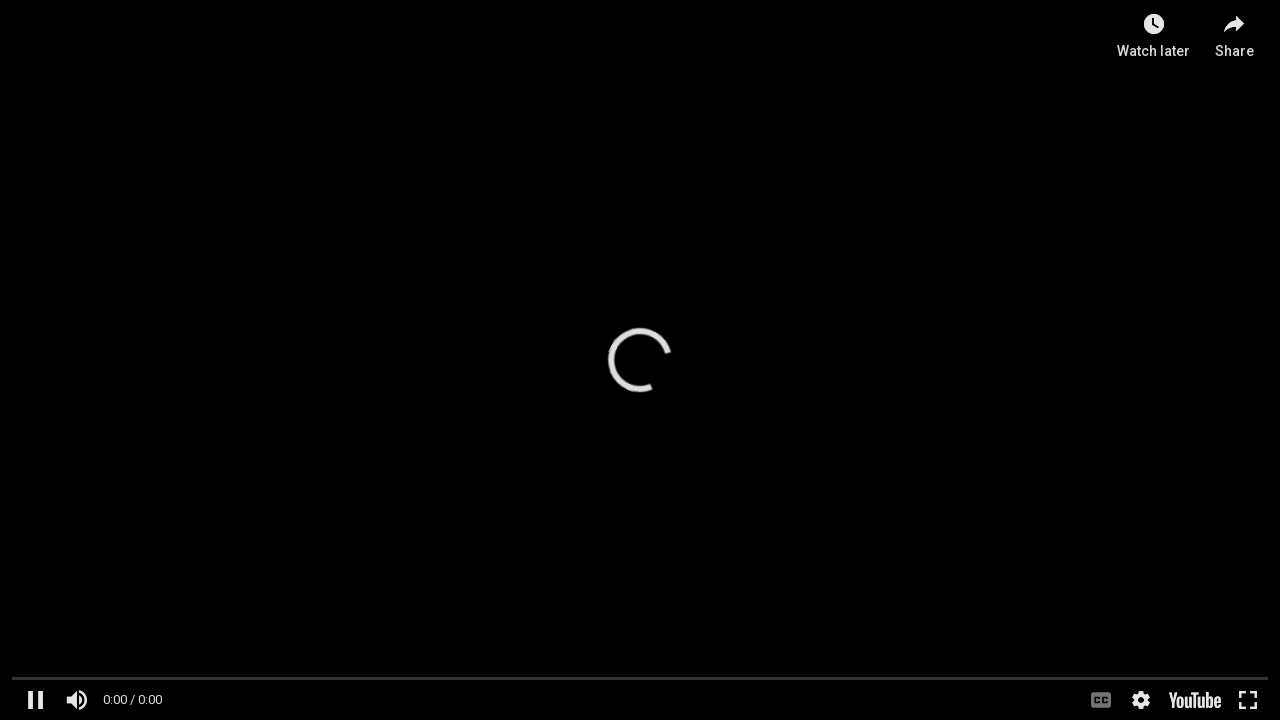

Executed script to mute and play video element
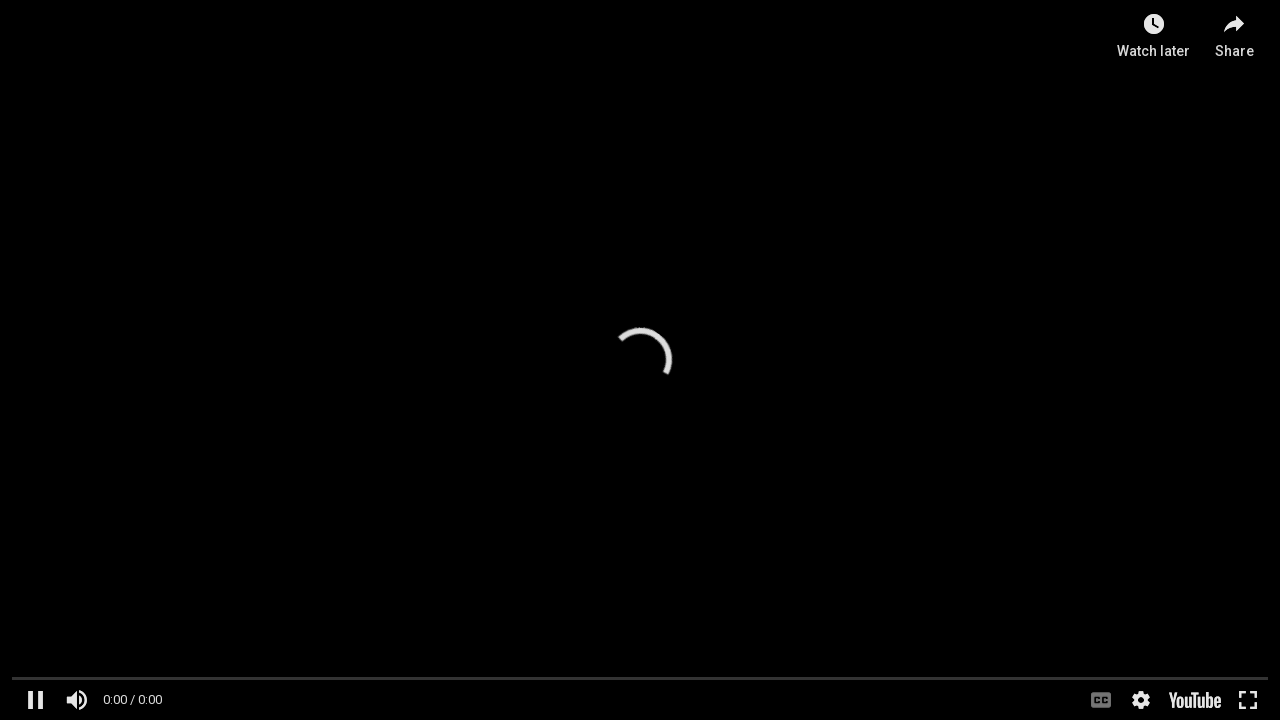

Waited 2 seconds to confirm video playback started
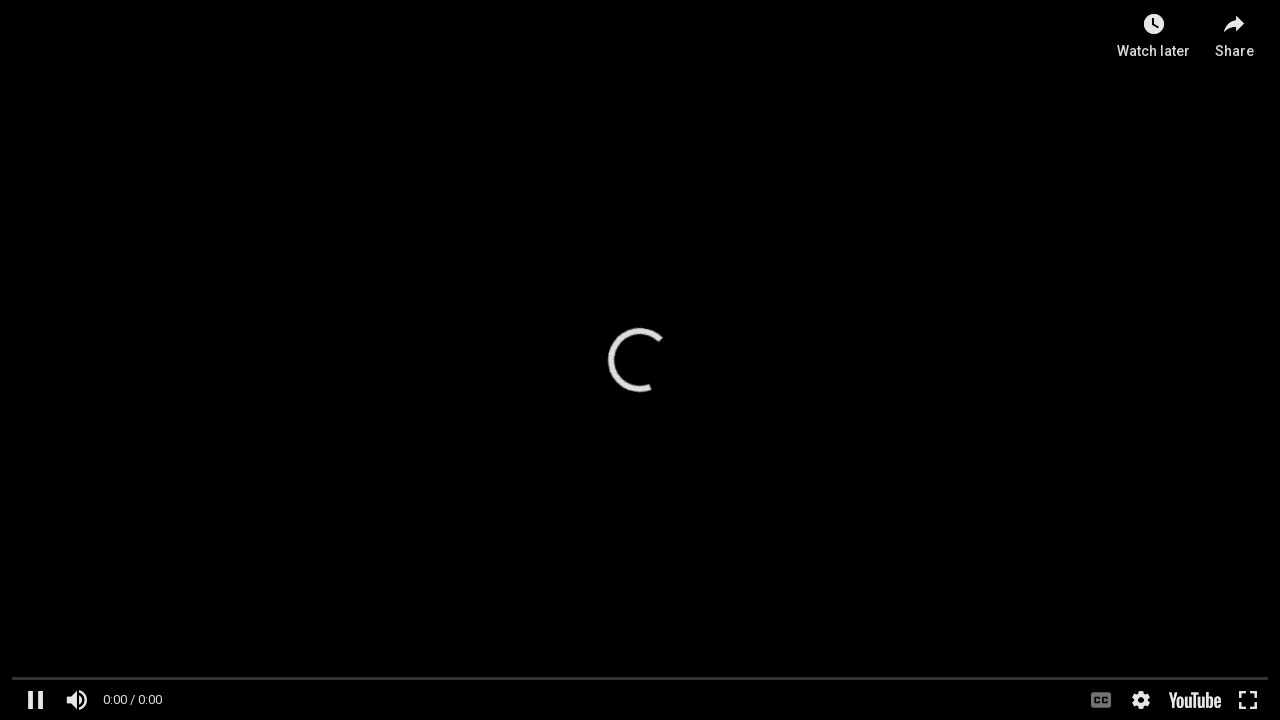

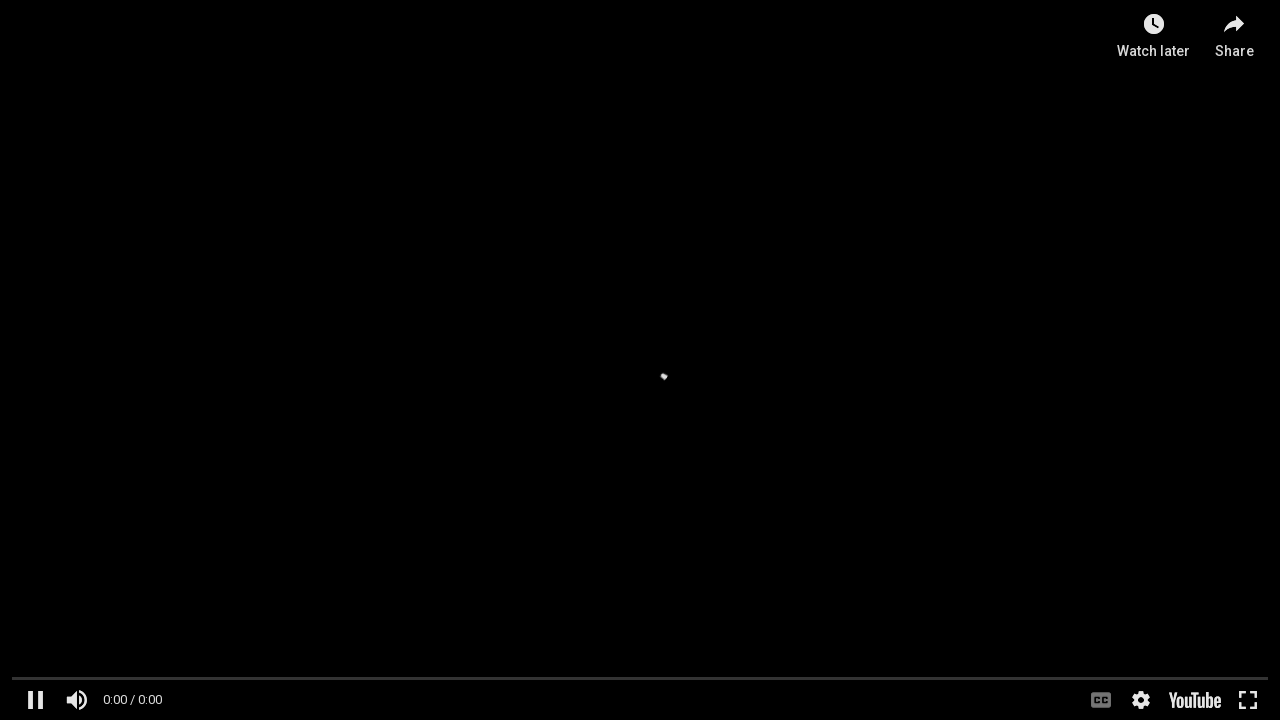